Tests selecting a dropdown item by its visible text, selecting "Old Cheese" from a dropdown menu

Starting URL: https://echoecho.com/htmlforms11.htm

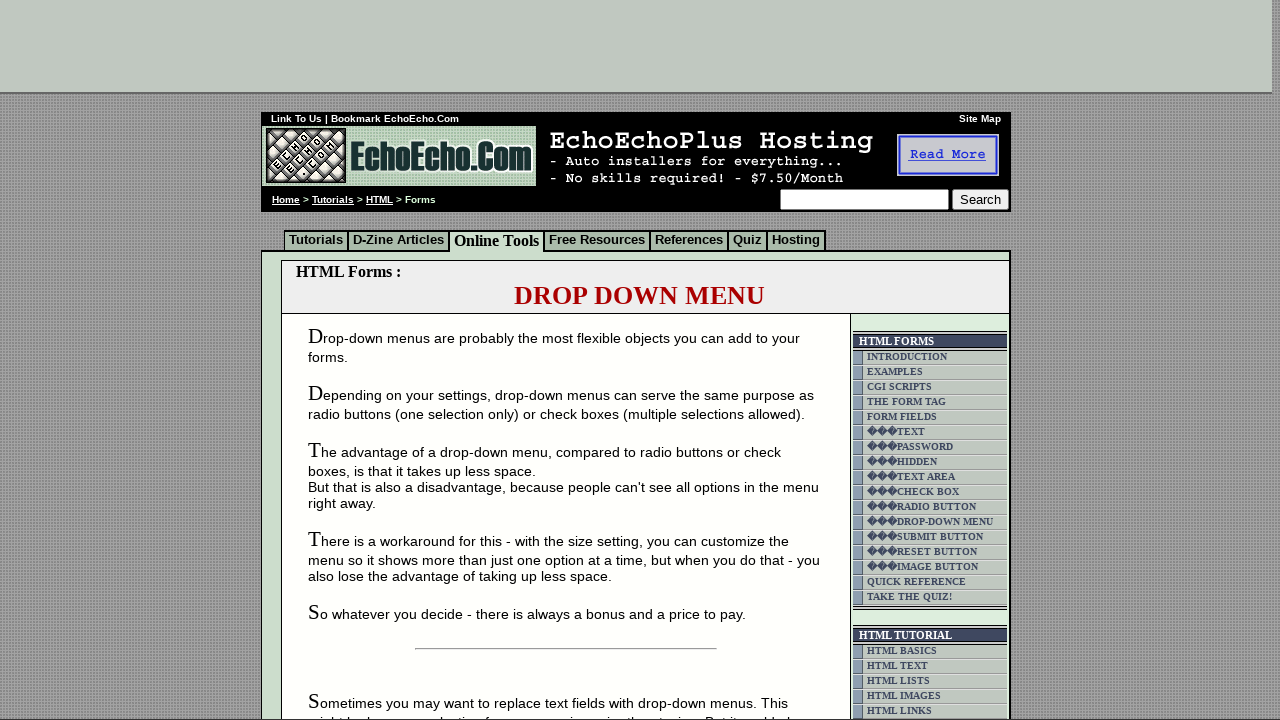

Navigated to https://echoecho.com/htmlforms11.htm
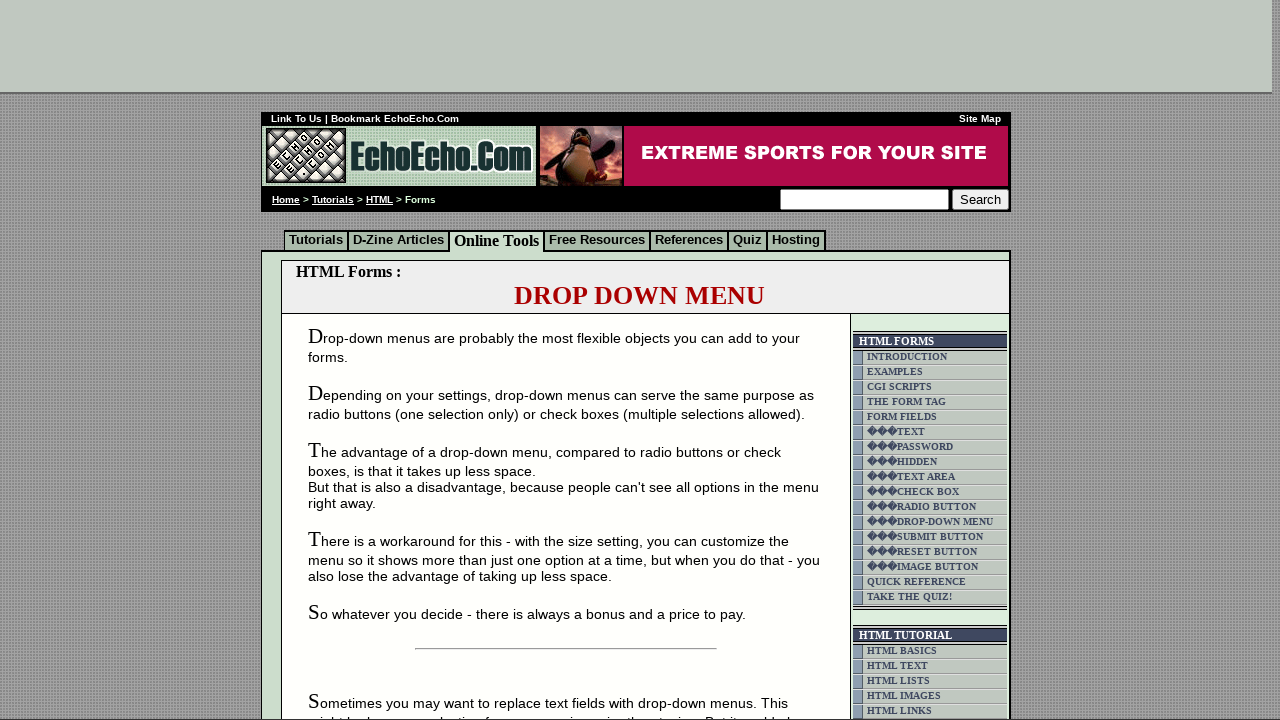

Selected 'Old Cheese' from the dropdown menu on select[name='mydropdown']
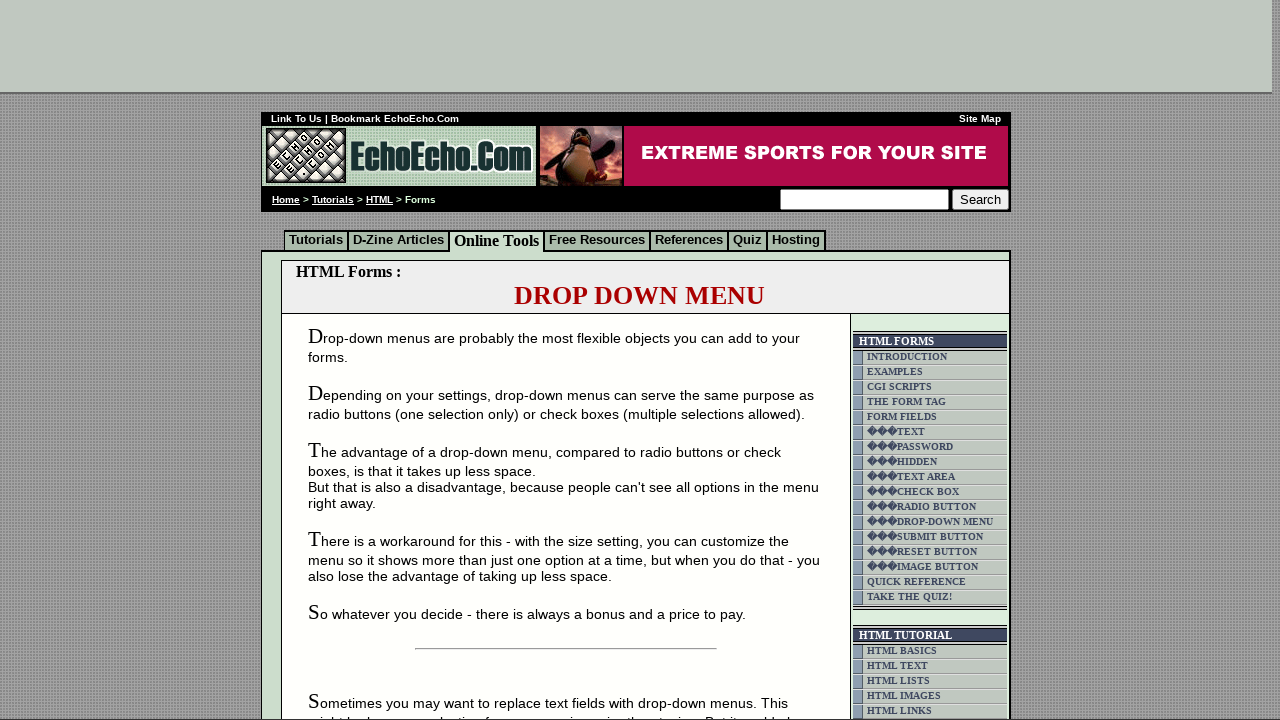

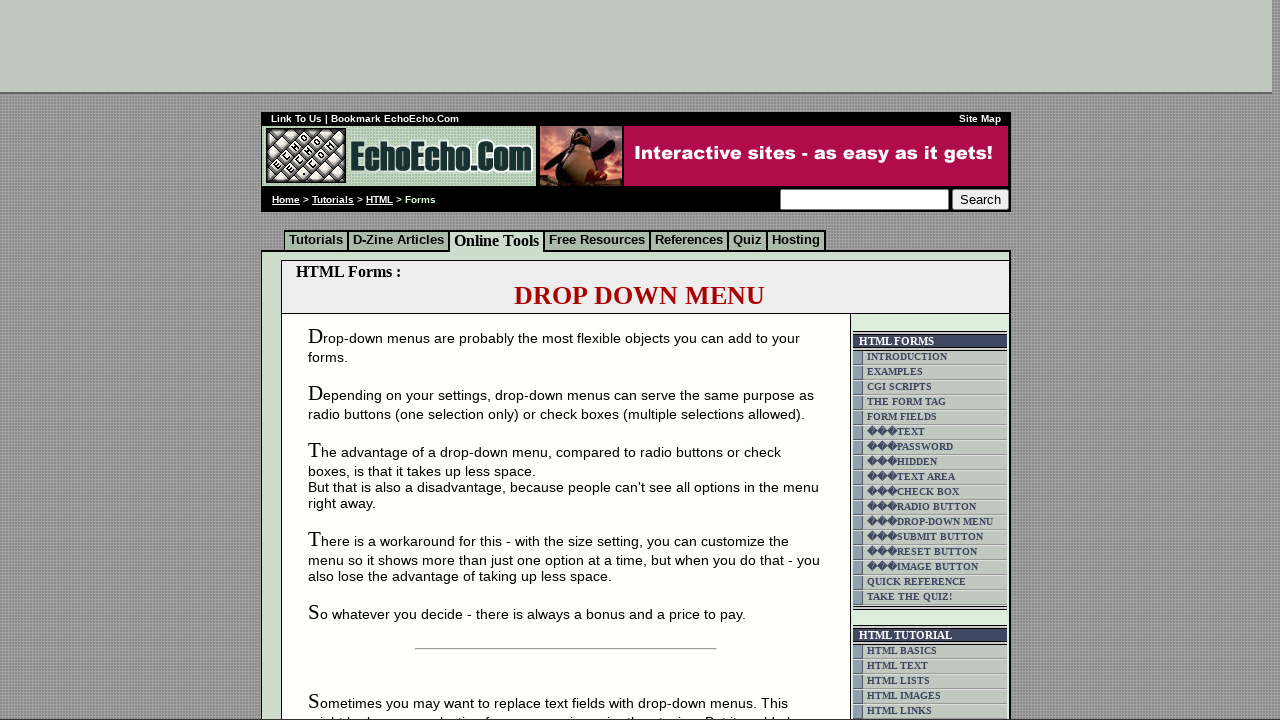